Tests highlighting a specific element on a large page by locating an element by ID and visually verifying it can be found. The test navigates to a page with many elements and locates a specific sibling element.

Starting URL: http://the-internet.herokuapp.com/large

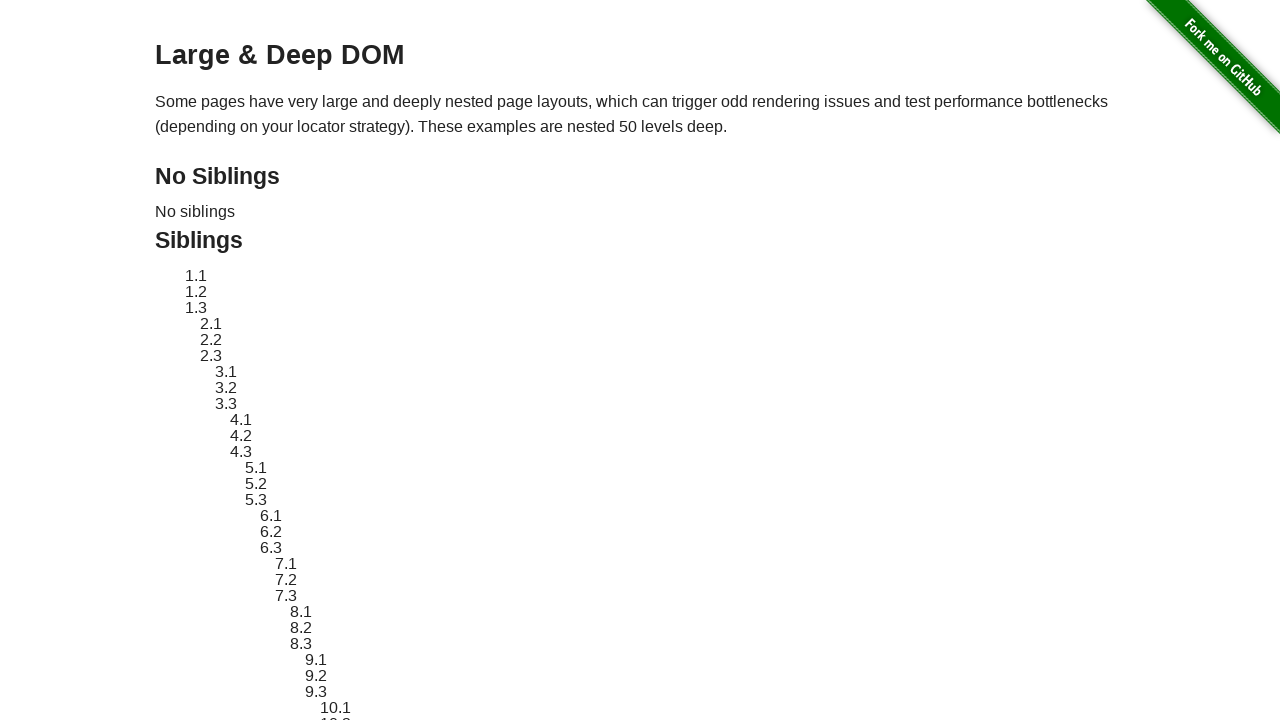

Waited for target element #sibling-2.3 to be present on the page
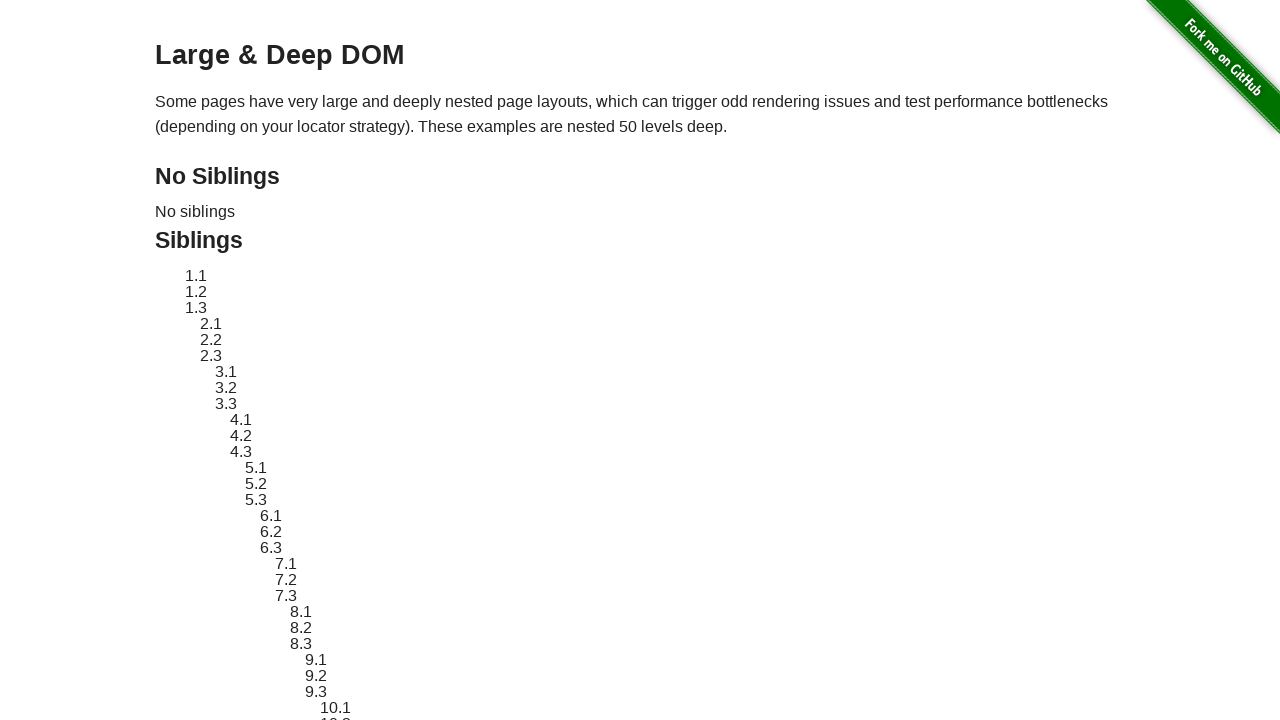

Located element #sibling-2.3 by ID
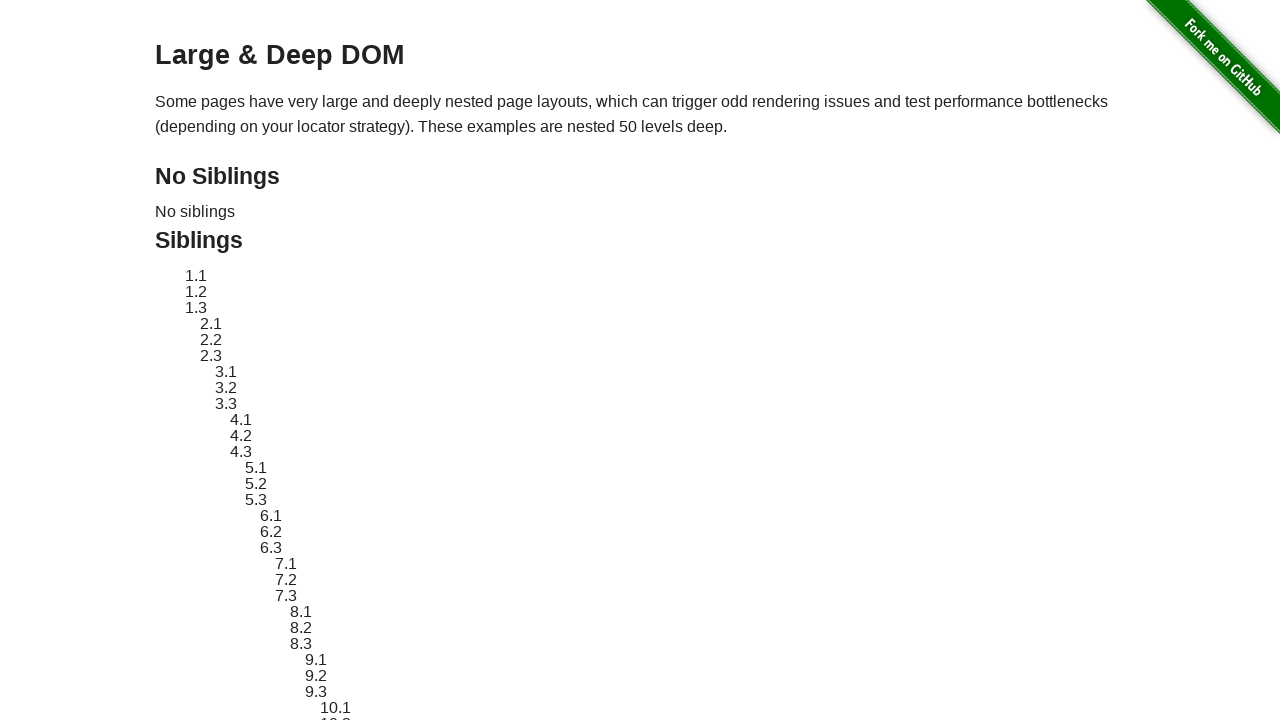

Highlighted element #sibling-2.3 with red dashed border for visual verification
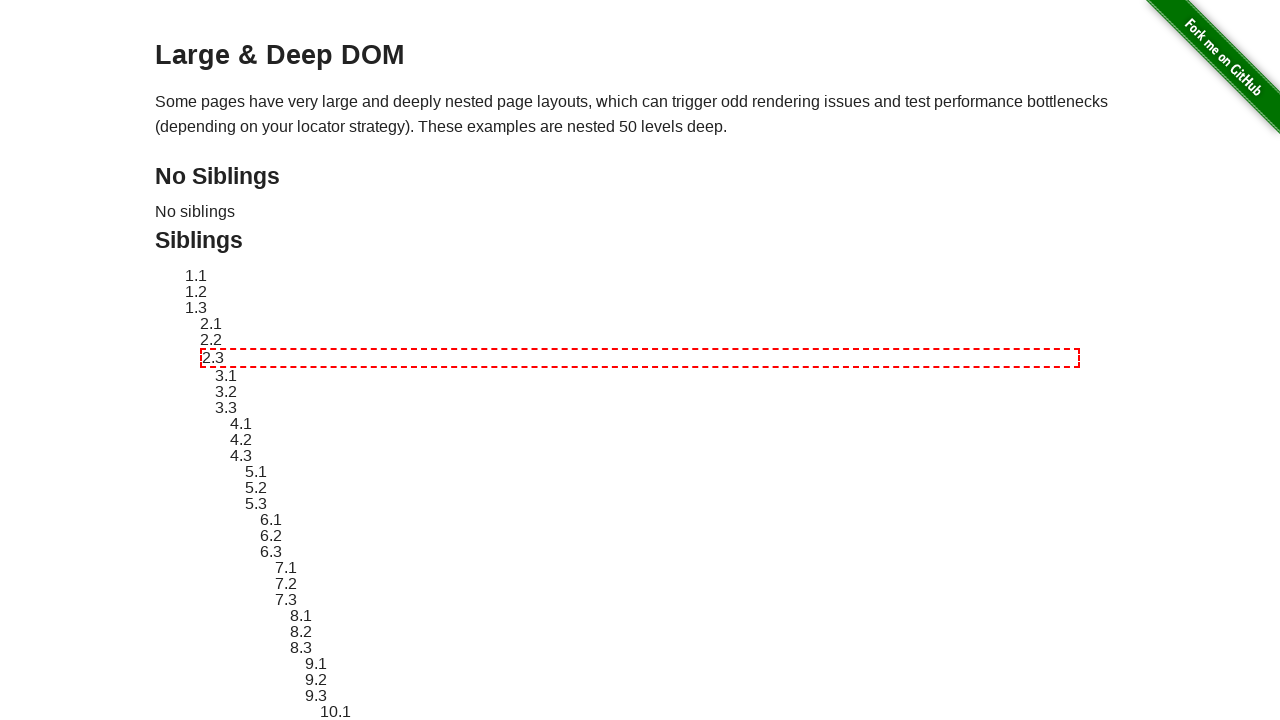

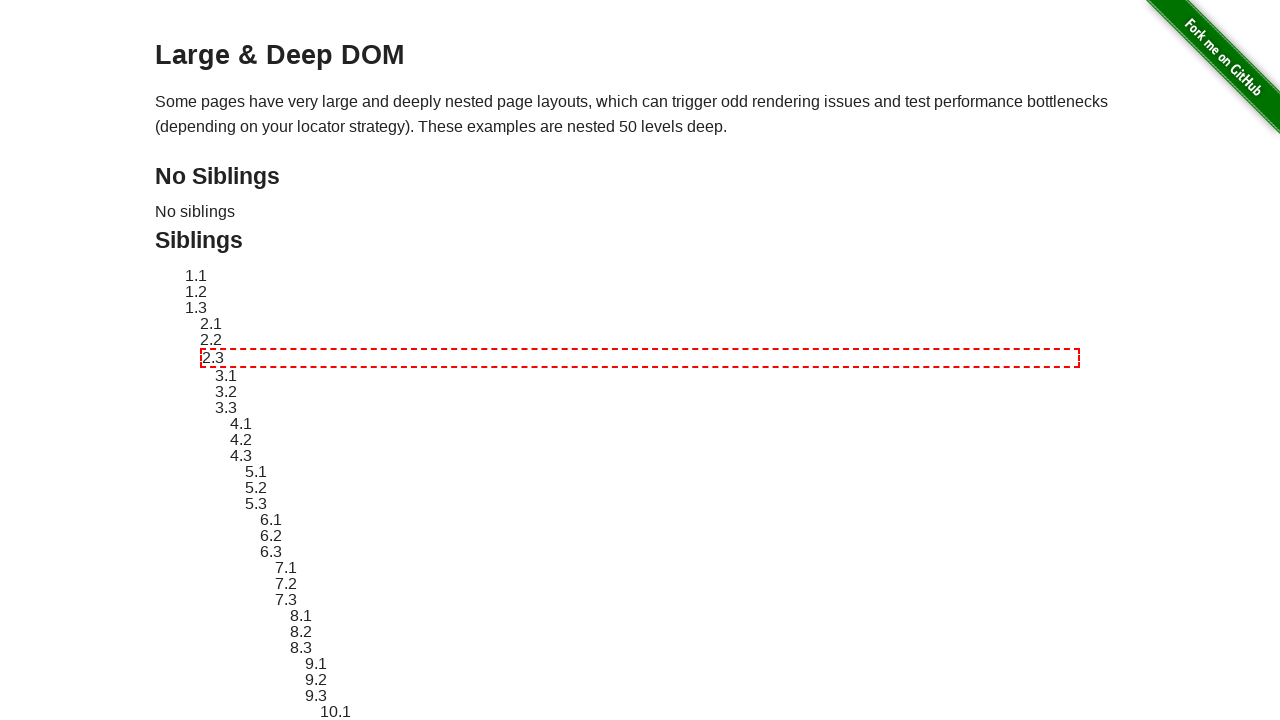